Tests dropdown selection functionality by navigating to the dropdown page, selecting the first option, and verifying the selection is correct.

Starting URL: https://the-internet.herokuapp.com/

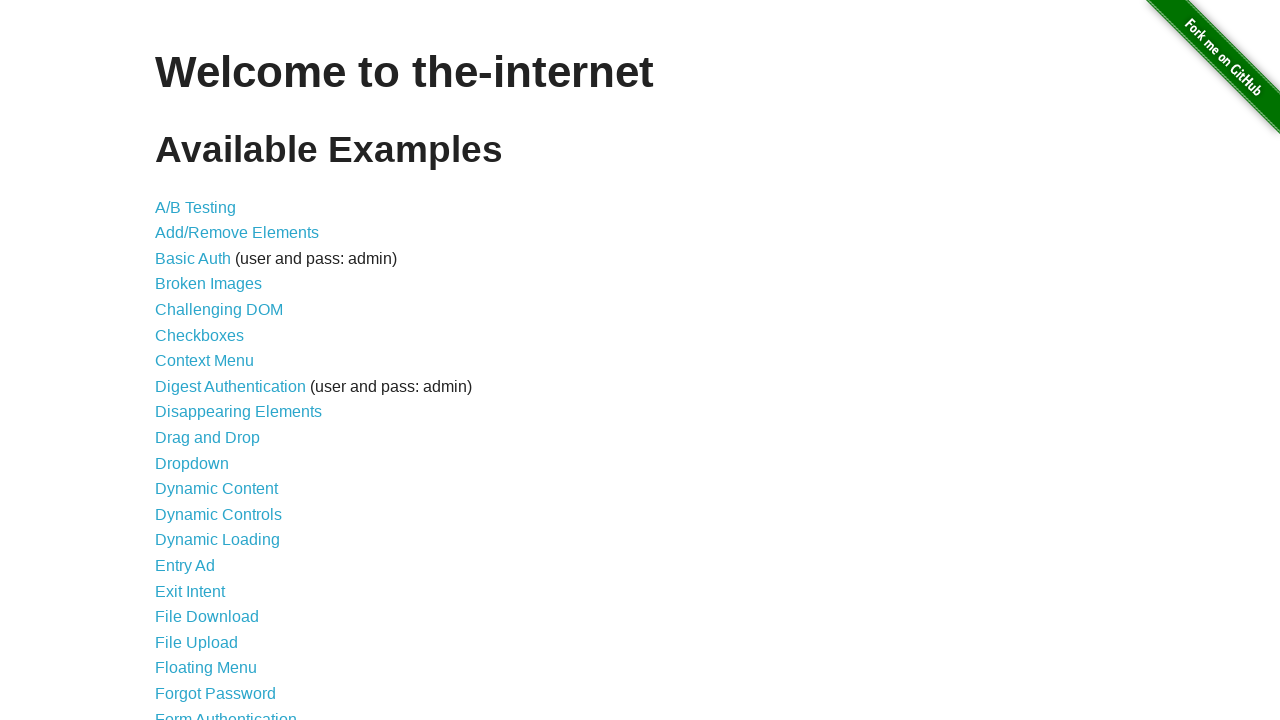

Clicked link to navigate to dropdown page at (192, 463) on a[href='/dropdown']
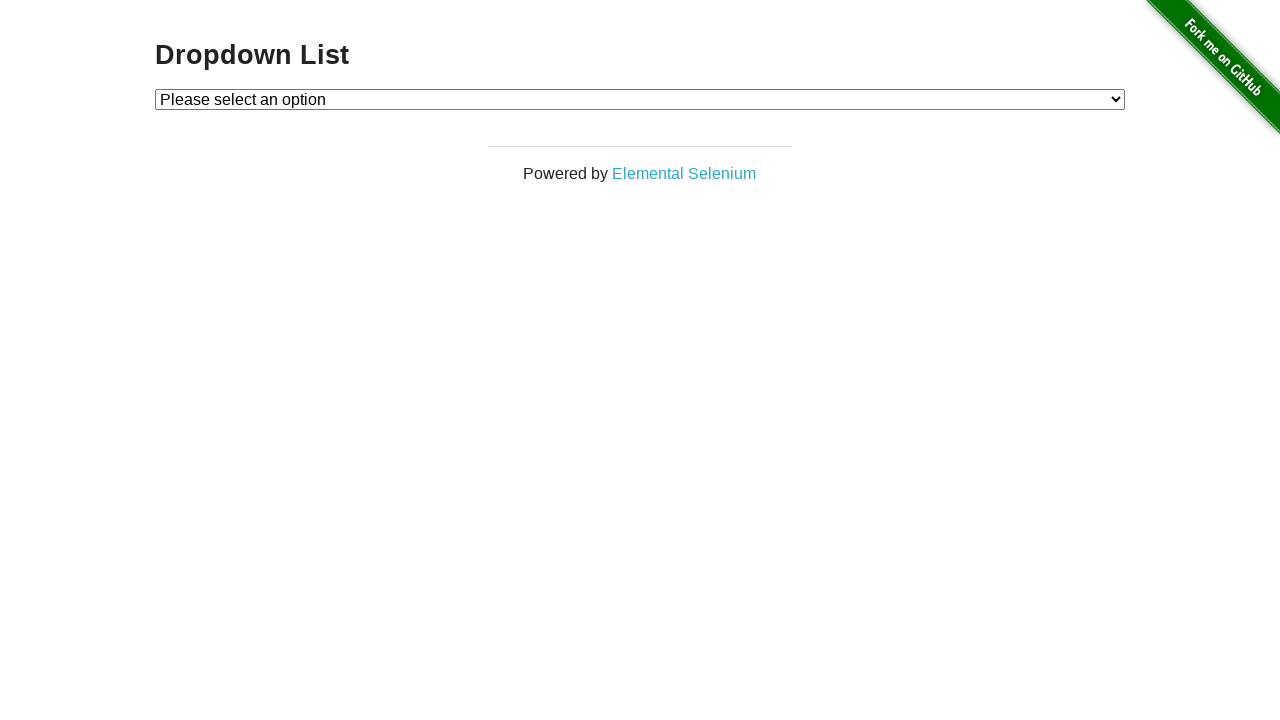

Dropdown page loaded and dropdown element is visible
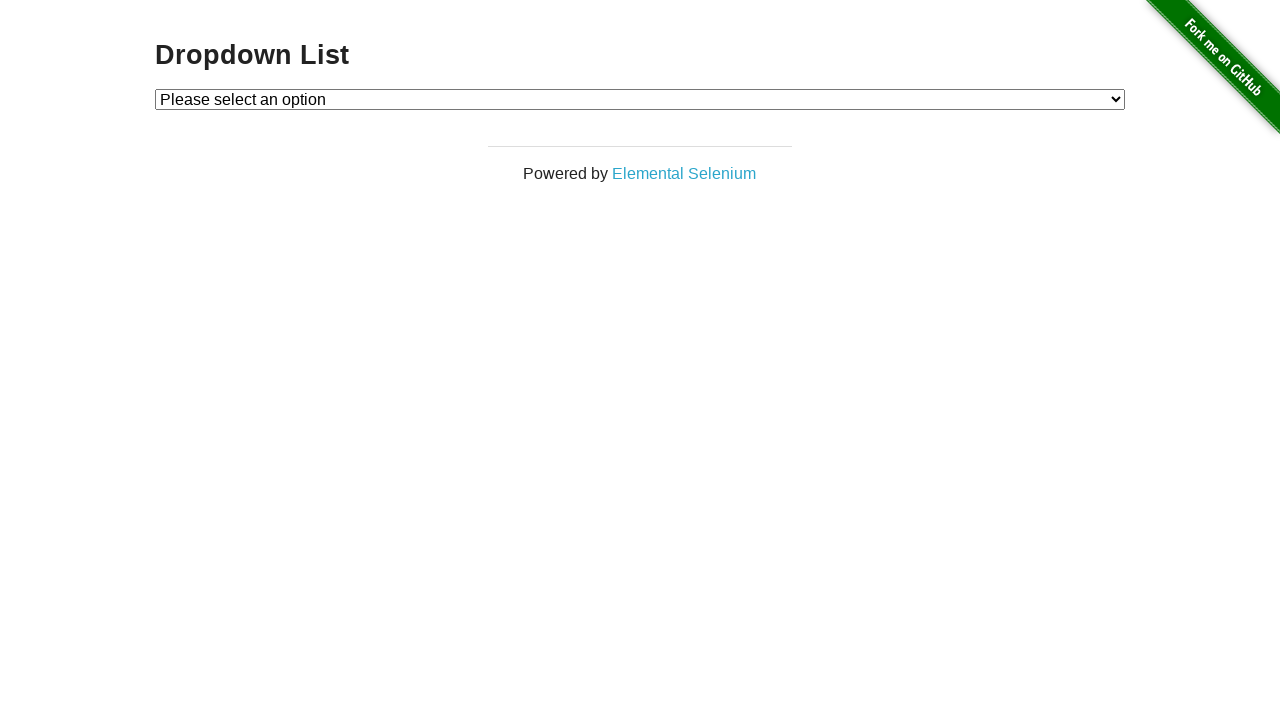

Selected first option (Option 1) from dropdown using index 1 on #dropdown
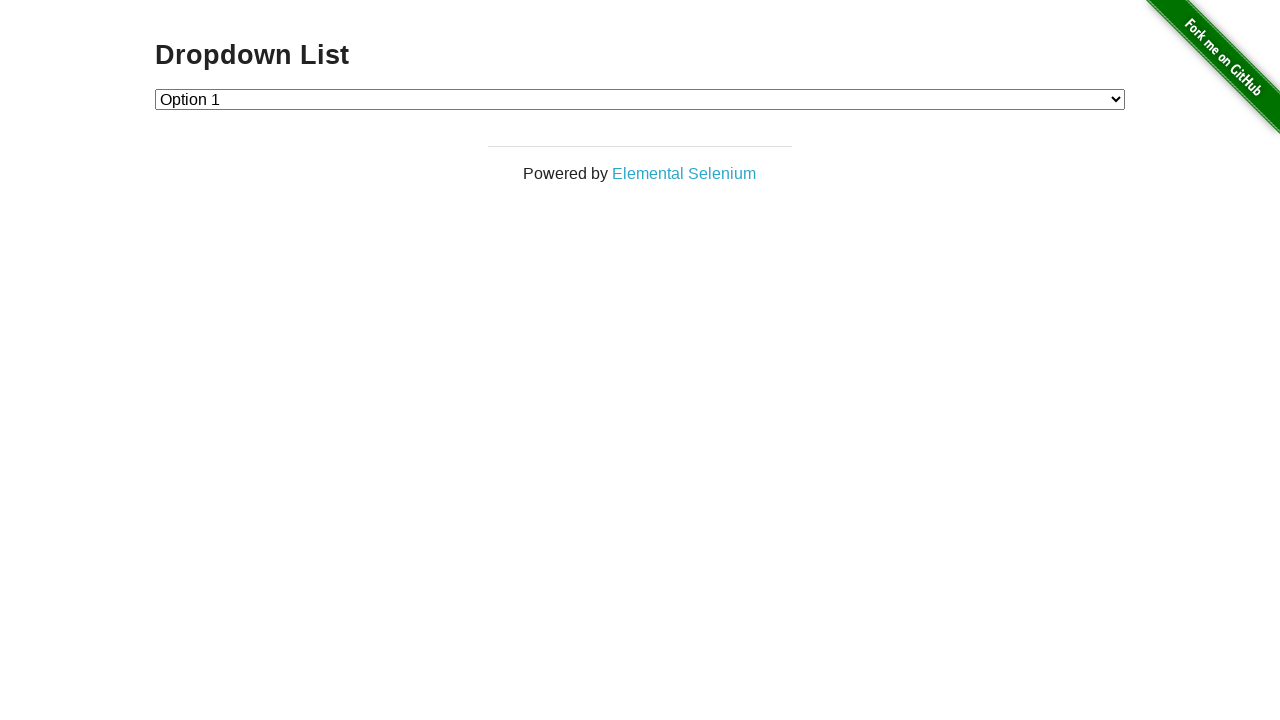

Retrieved selected option text content
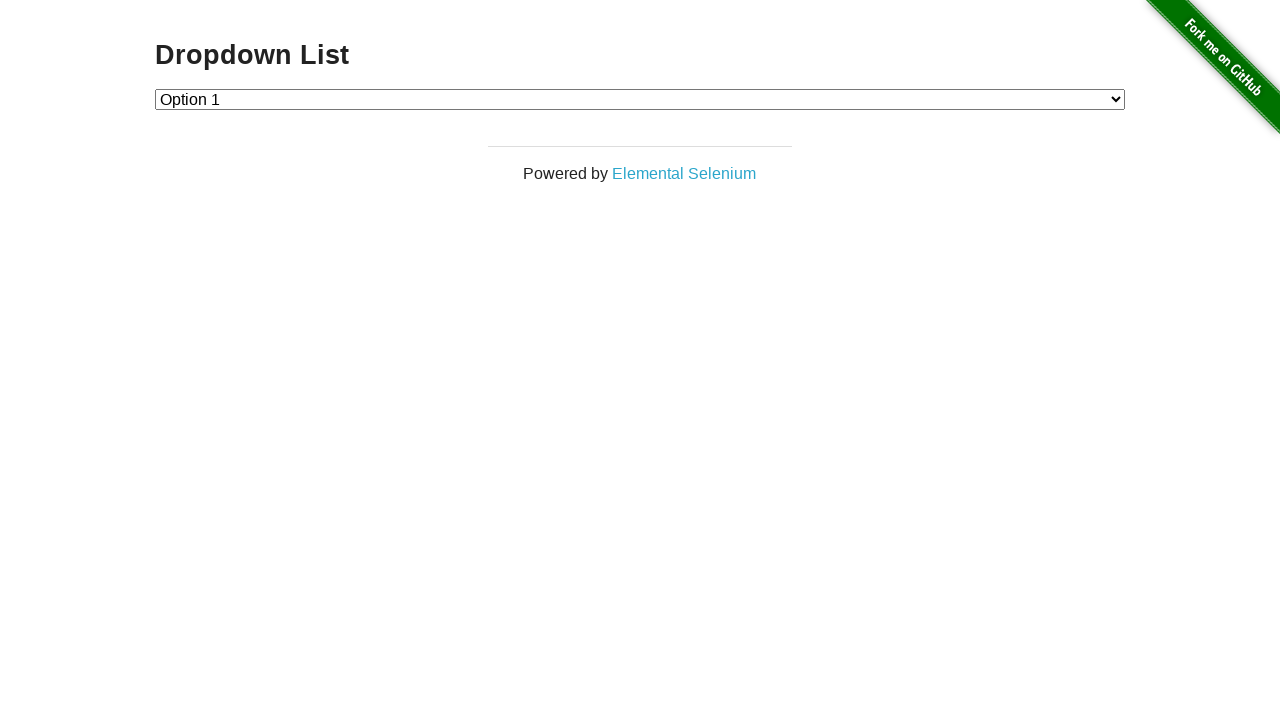

Verified that selected option is 'Option 1'
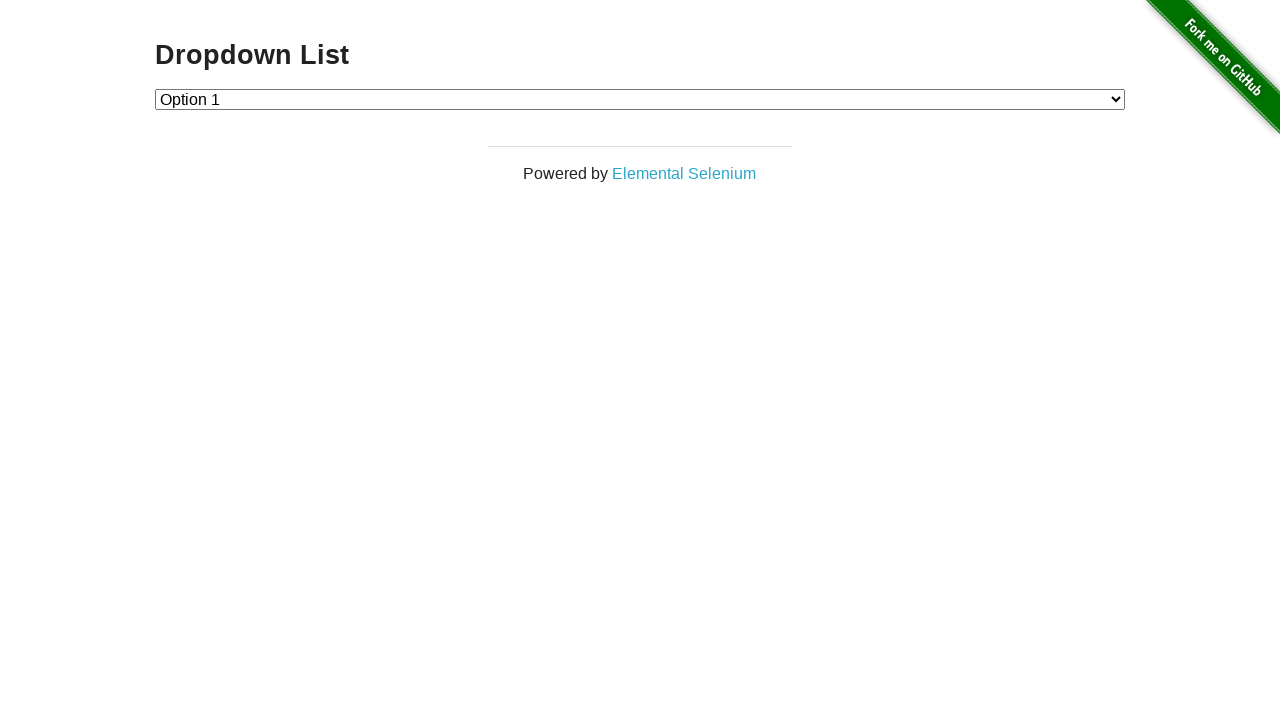

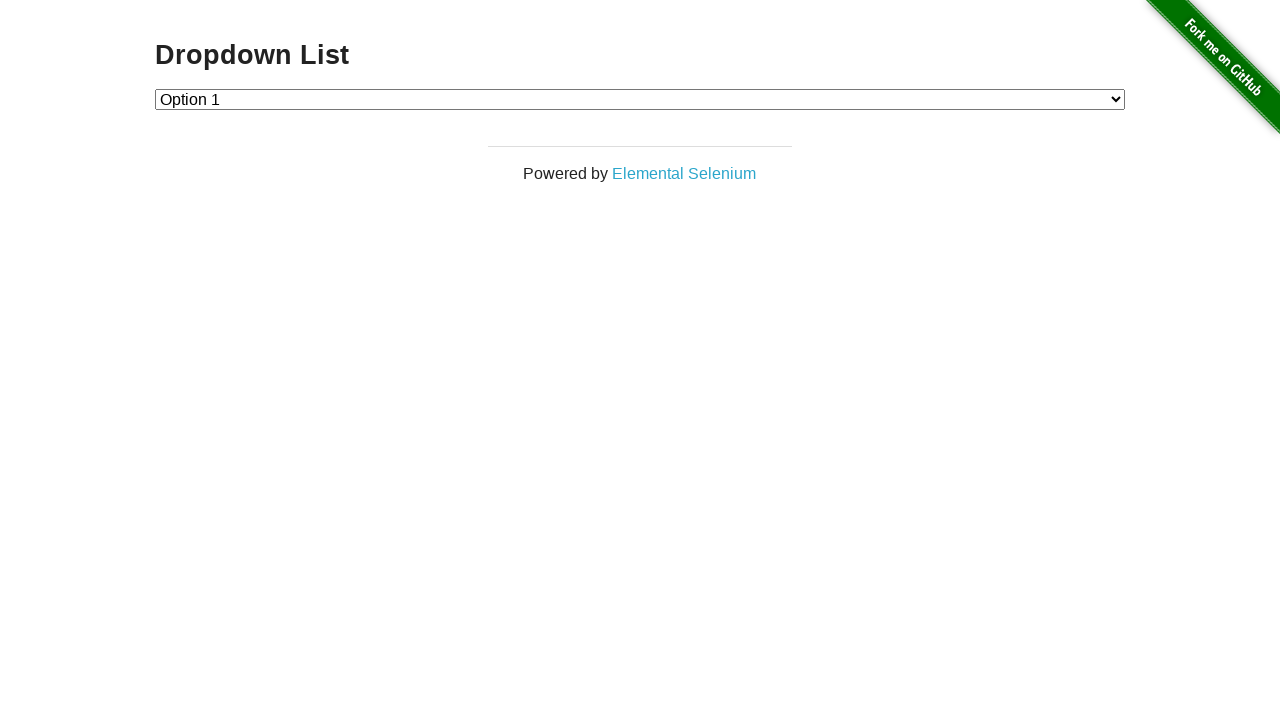